Tests window handling functionality by opening new windows and tabs, switching between them, filling form fields in different windows, and handling JavaScript alerts.

Starting URL: https://www.hyrtutorials.com/p/window-handles-practice.html

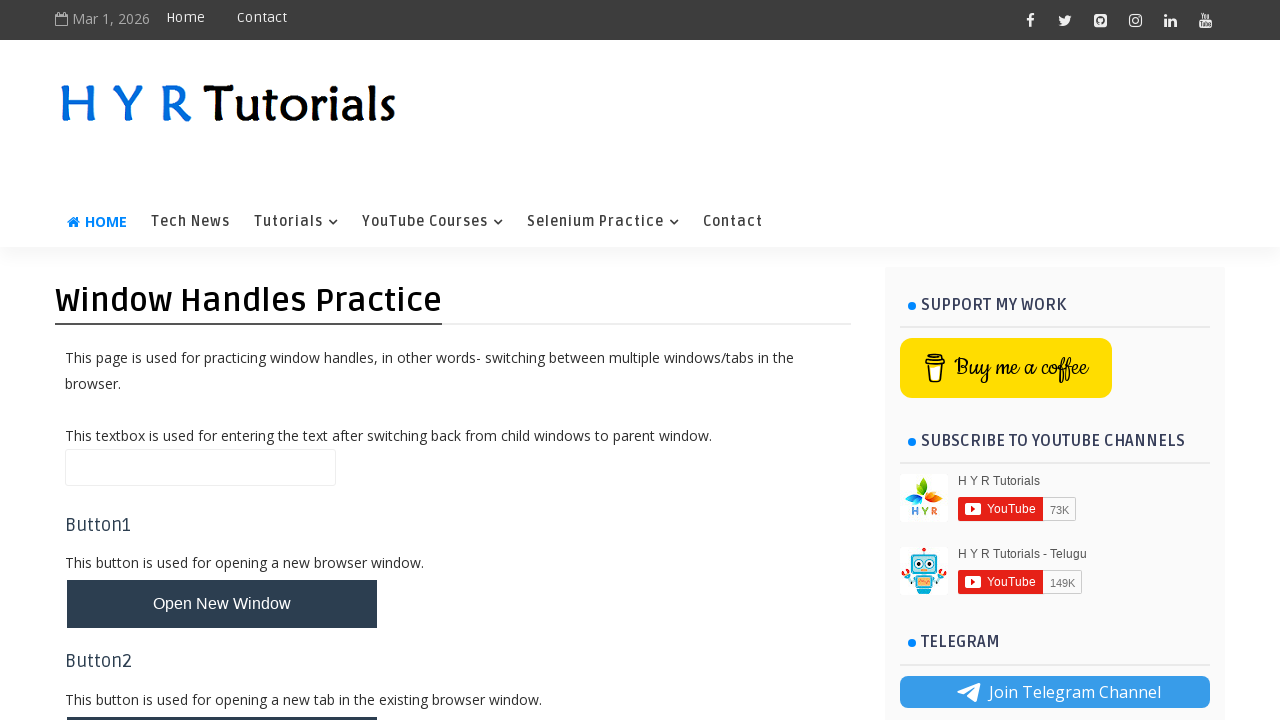

Clicked button to open new window at (222, 604) on button#newWindowBtn
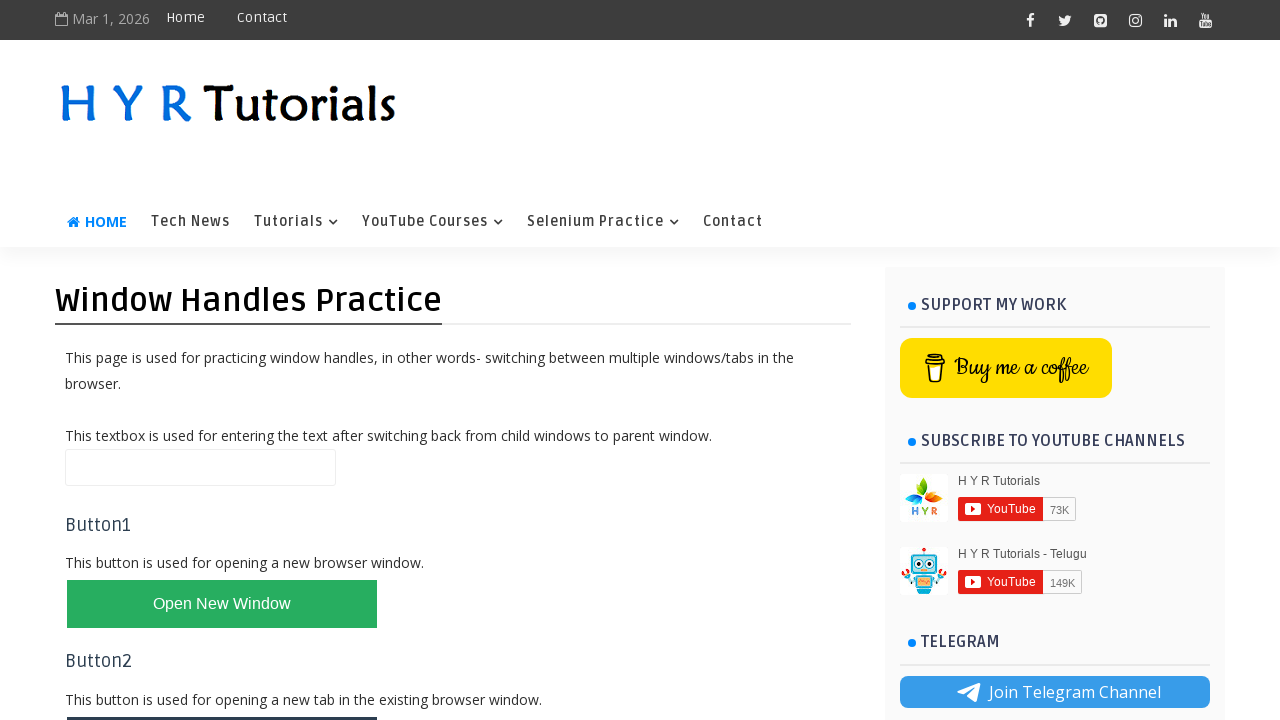

Waited 1 second for new window to open
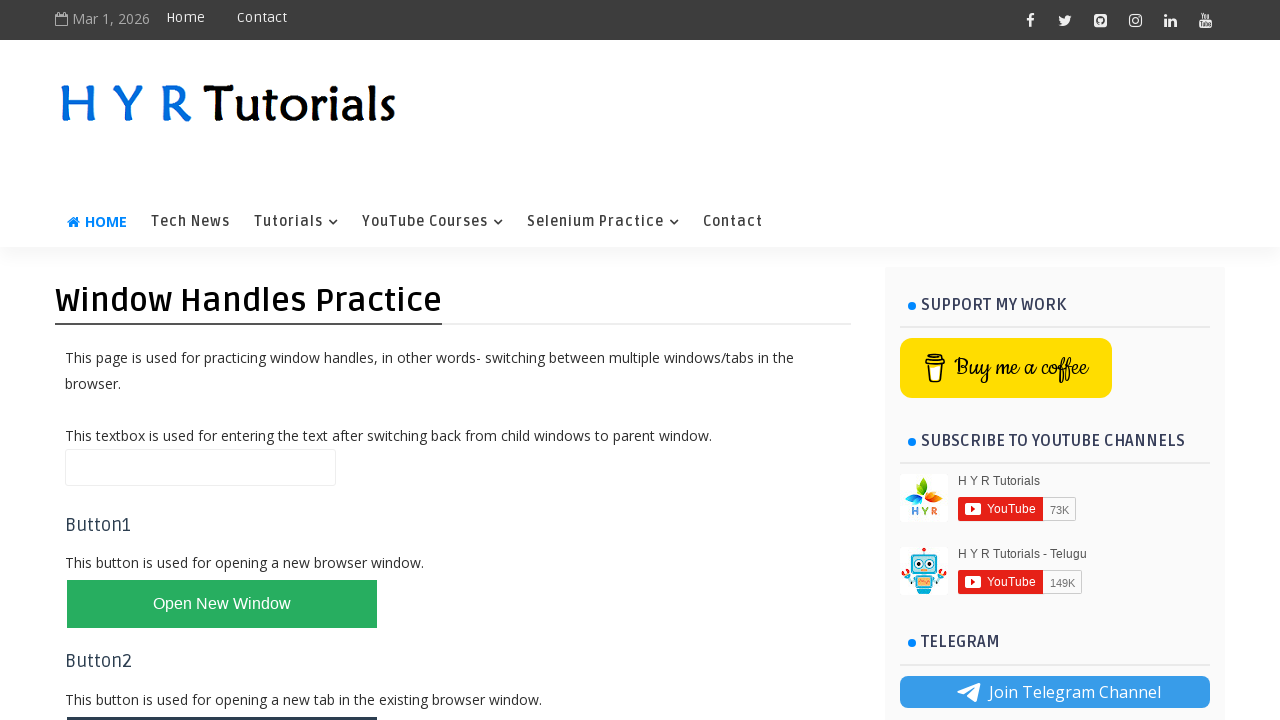

Retrieved all pages from context
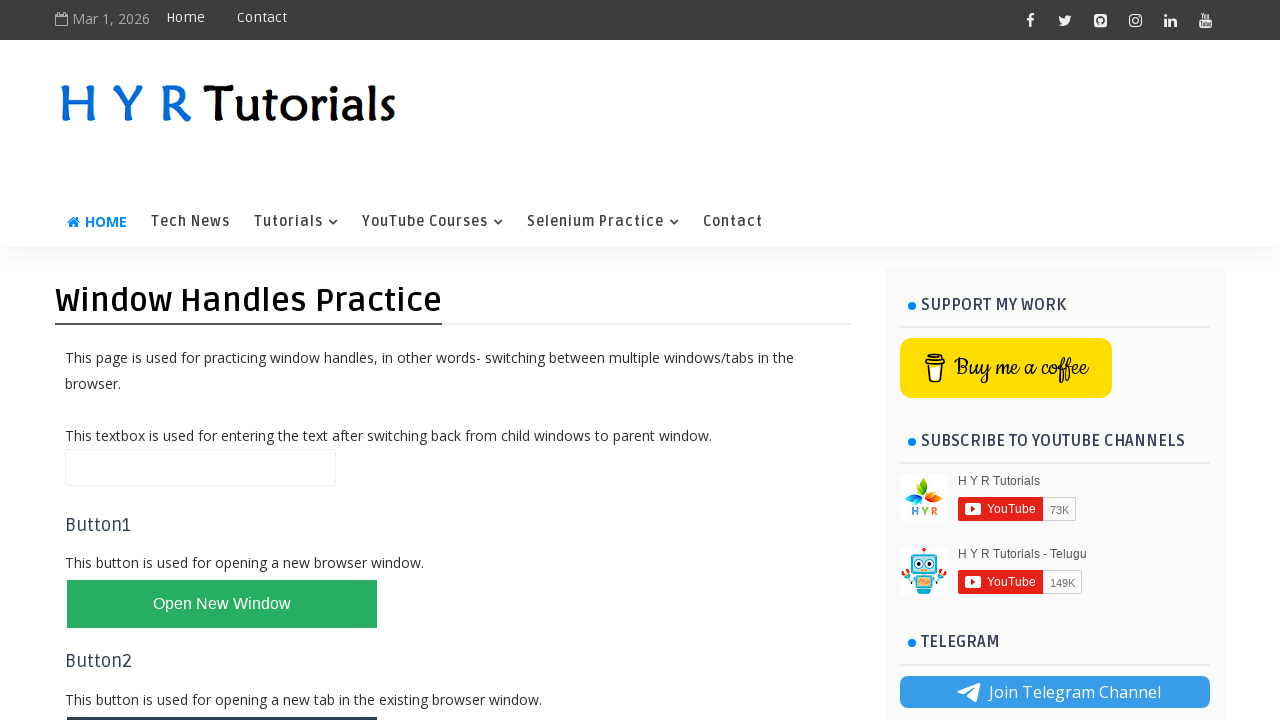

Switched to child window (second page)
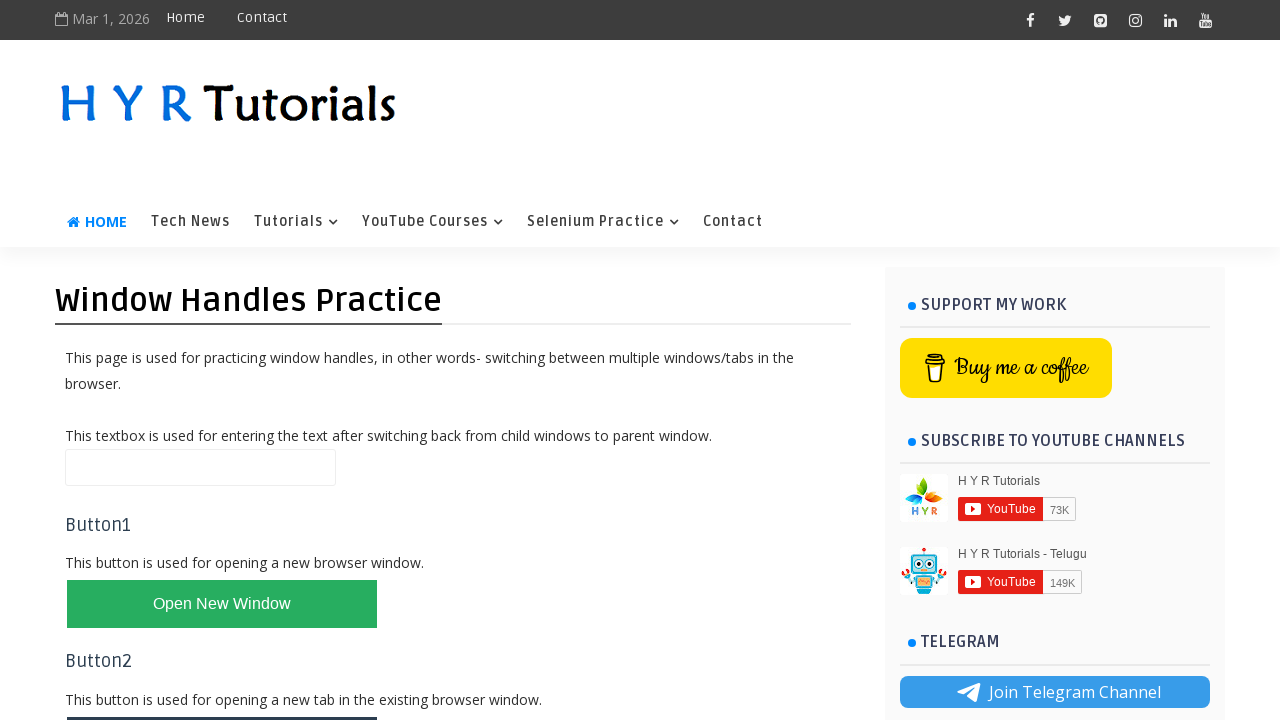

Waited for child window to fully load
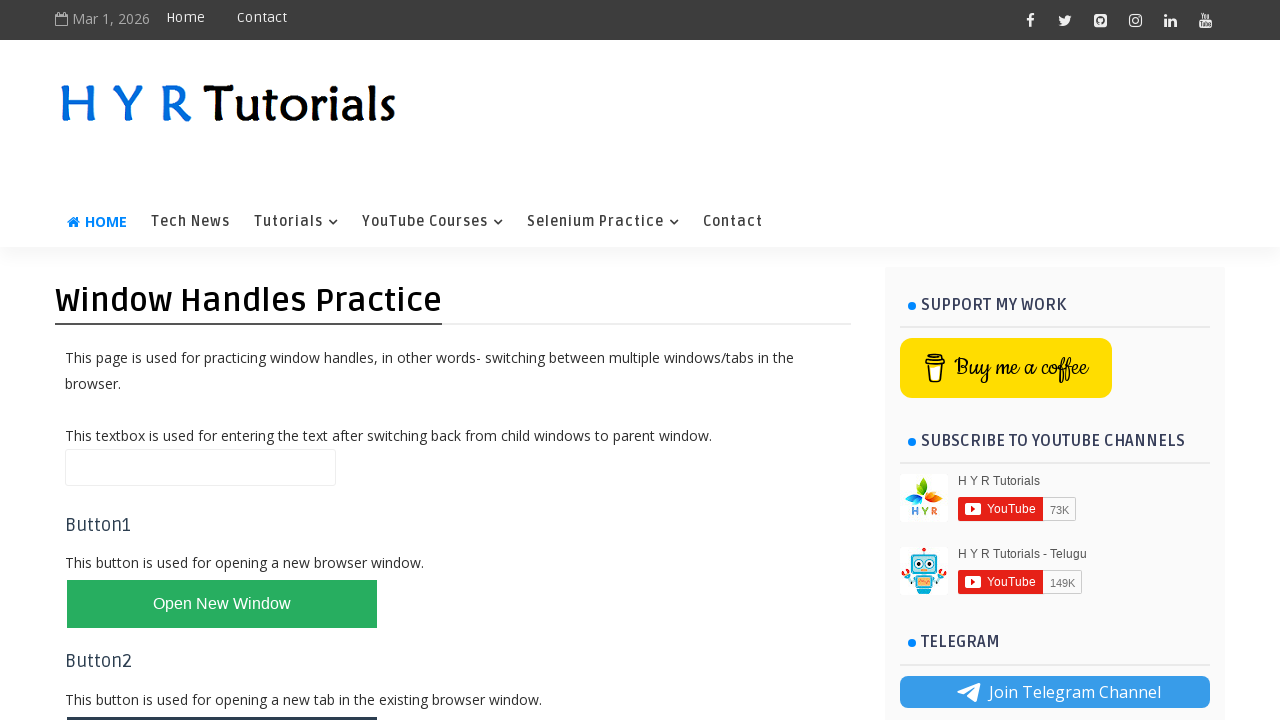

Filled firstName field with 'baryali' in child window on #firstName
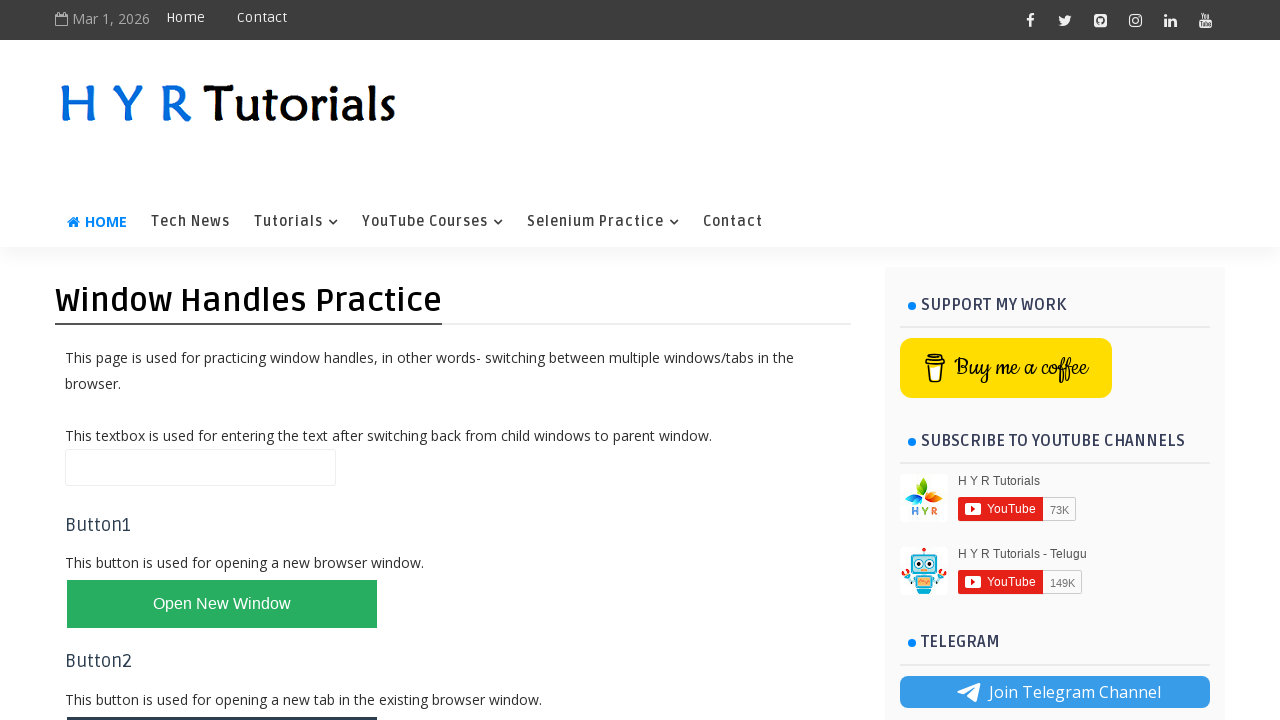

Switched back to parent window
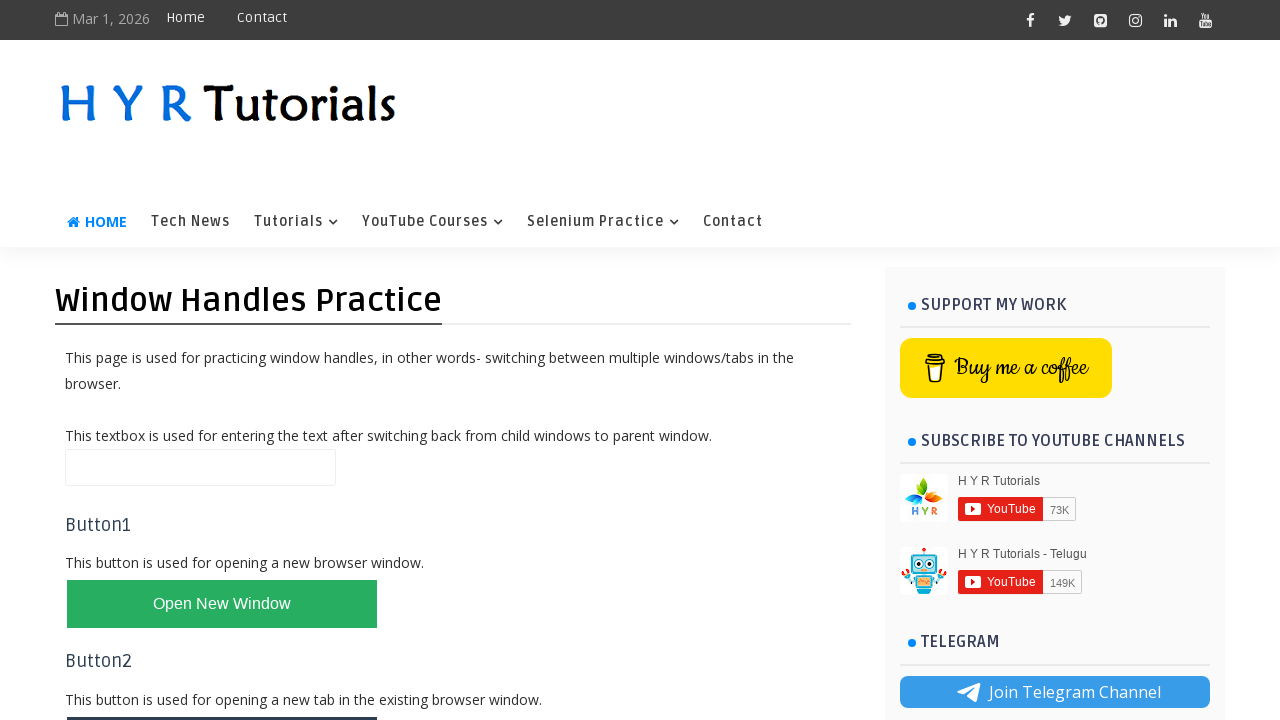

Filled name field with 'TestUser123' in parent window on #name
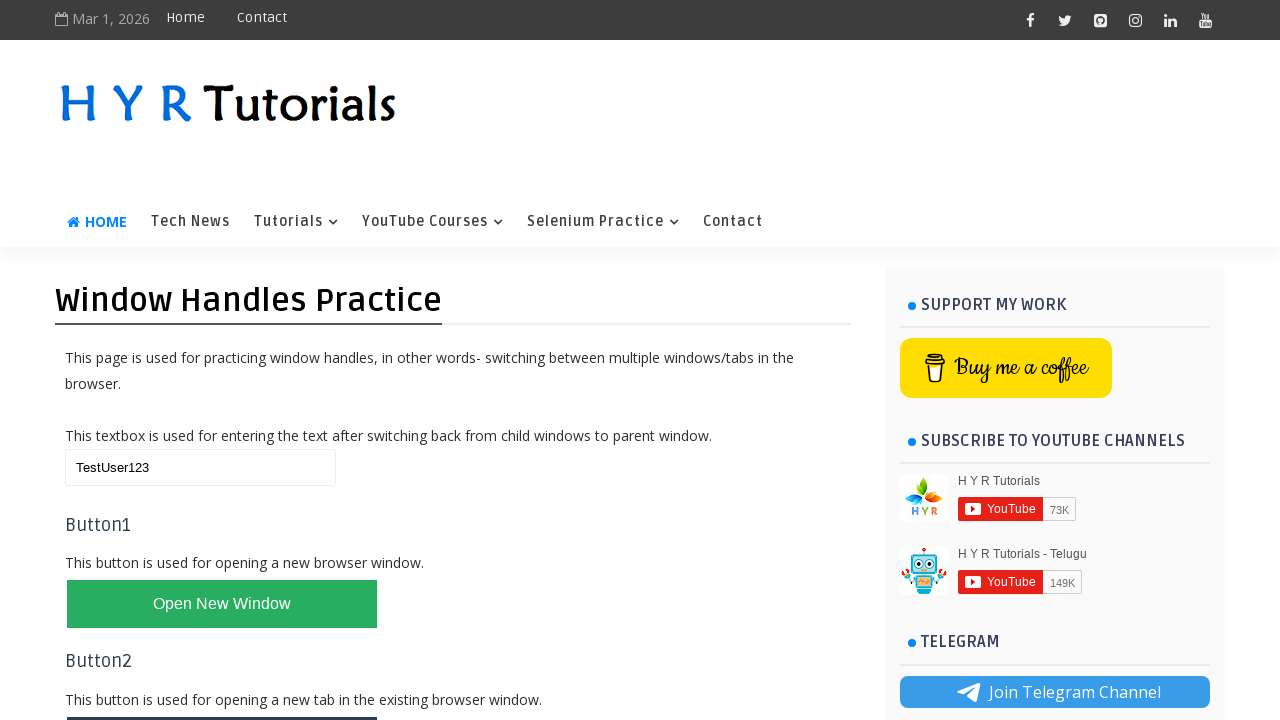

Clicked button to open new tab at (222, 696) on button#newTabBtn
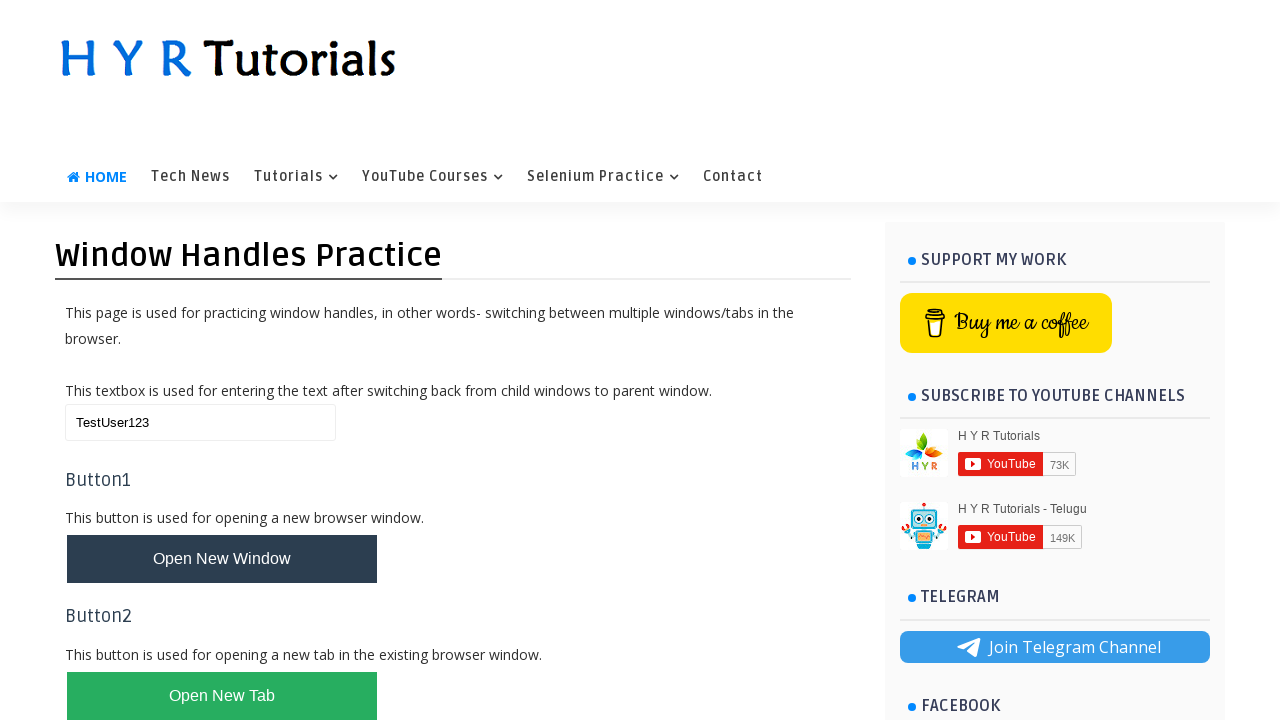

Waited 1 second for new tab to open
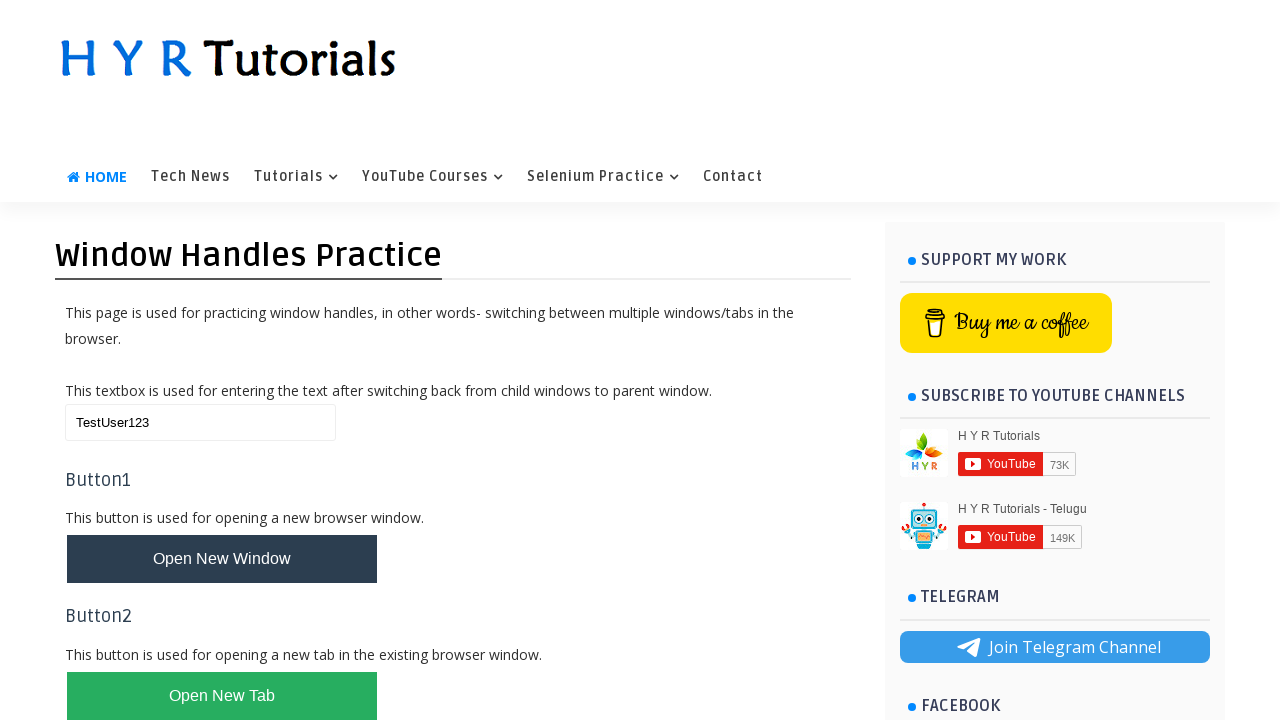

Retrieved all pages from context again
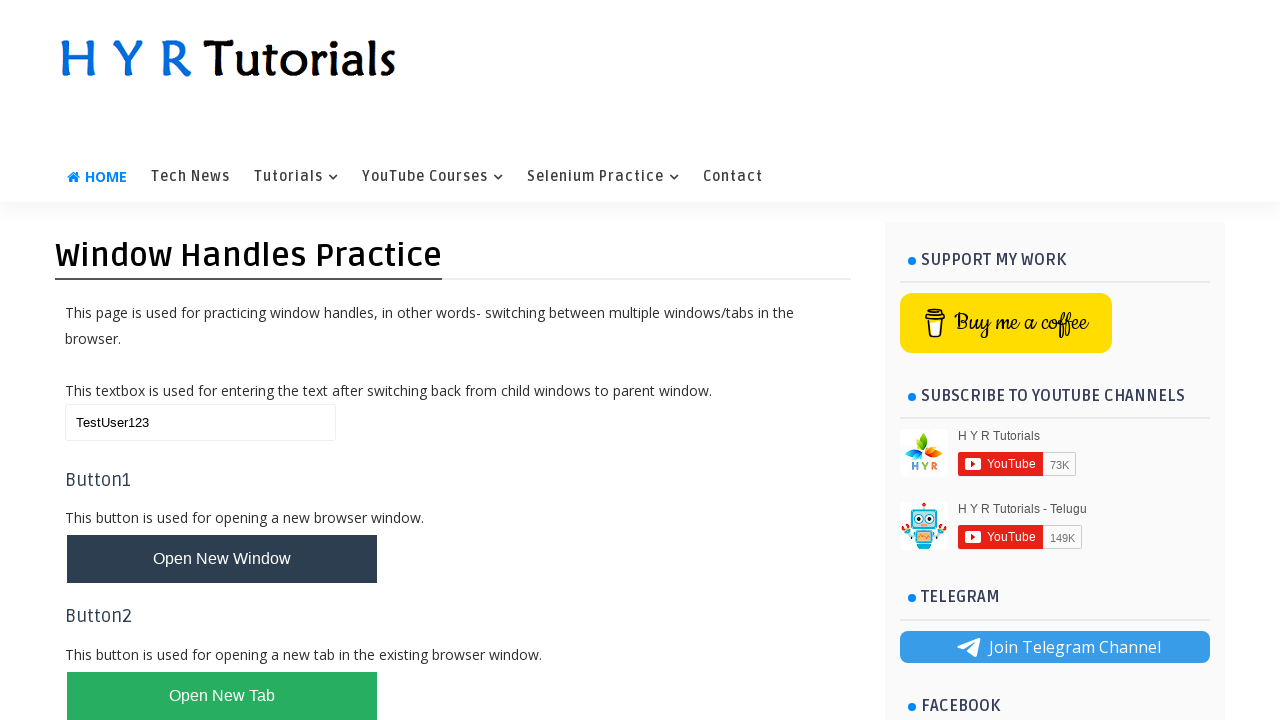

Switched to new tab (third page)
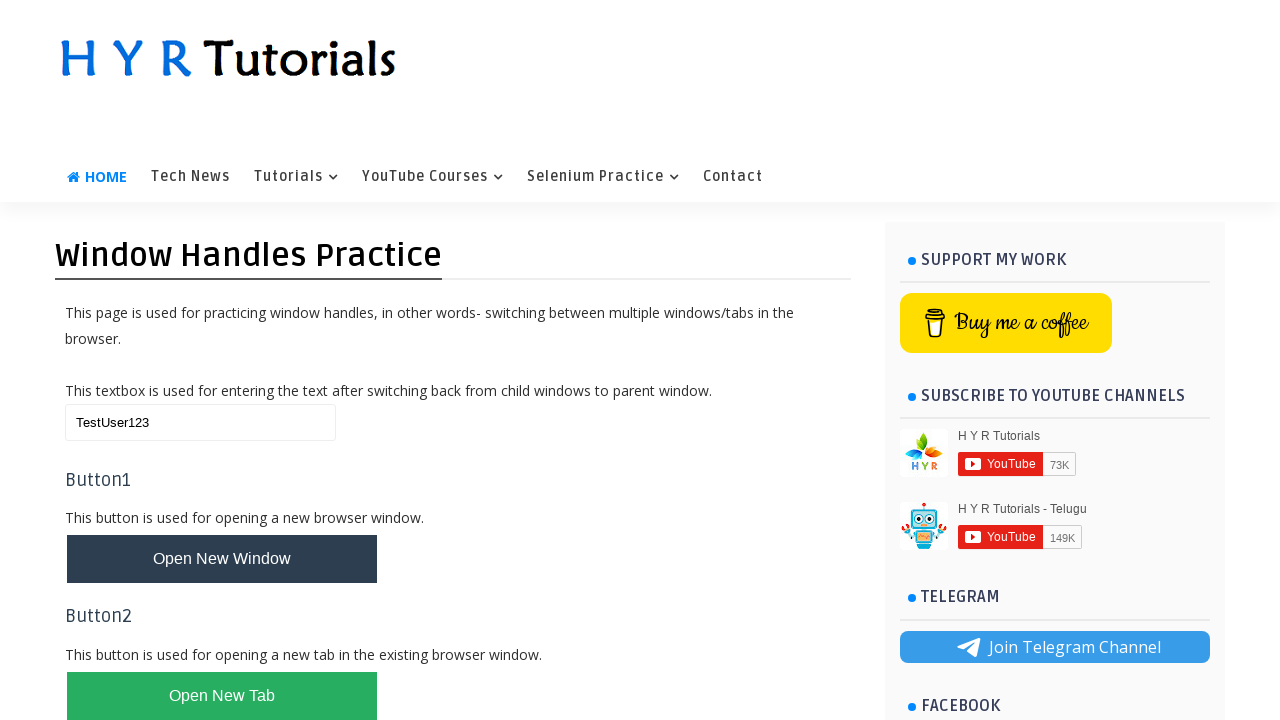

Waited for new tab to fully load
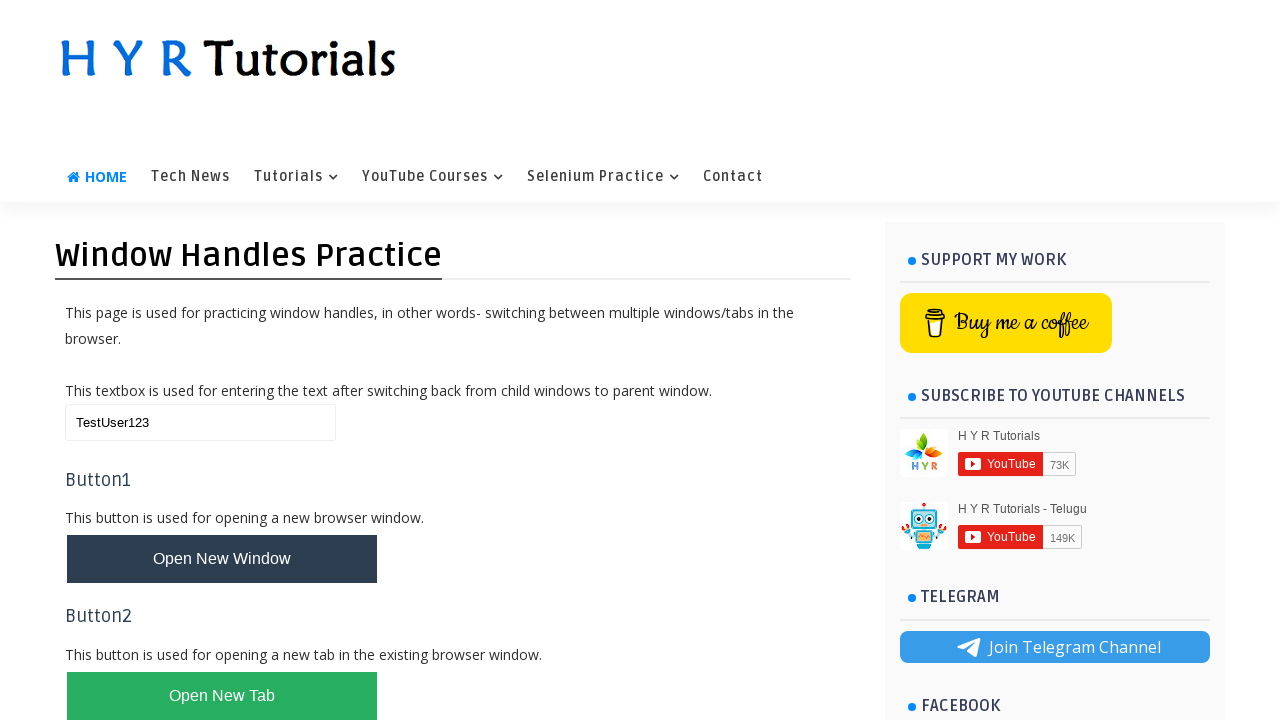

Clicked button to trigger alert in new tab at (114, 494) on button[onclick='alertFunction()']
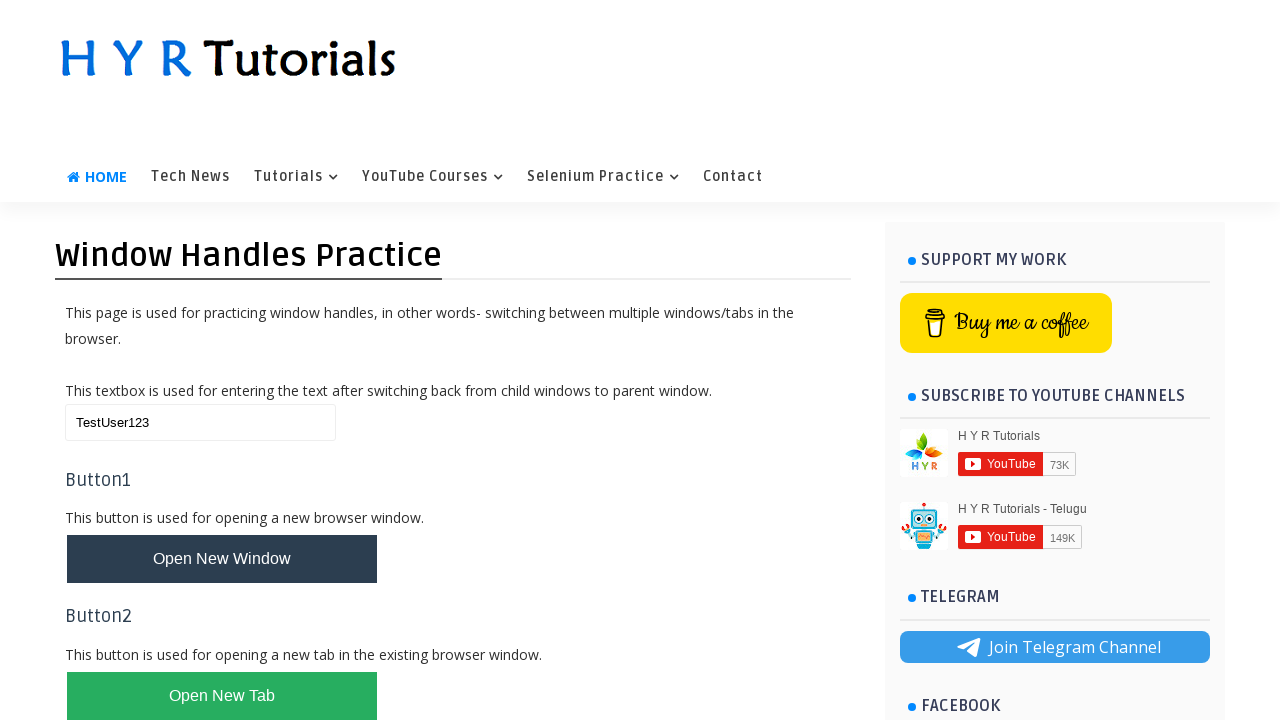

Set up dialog handler to accept alerts
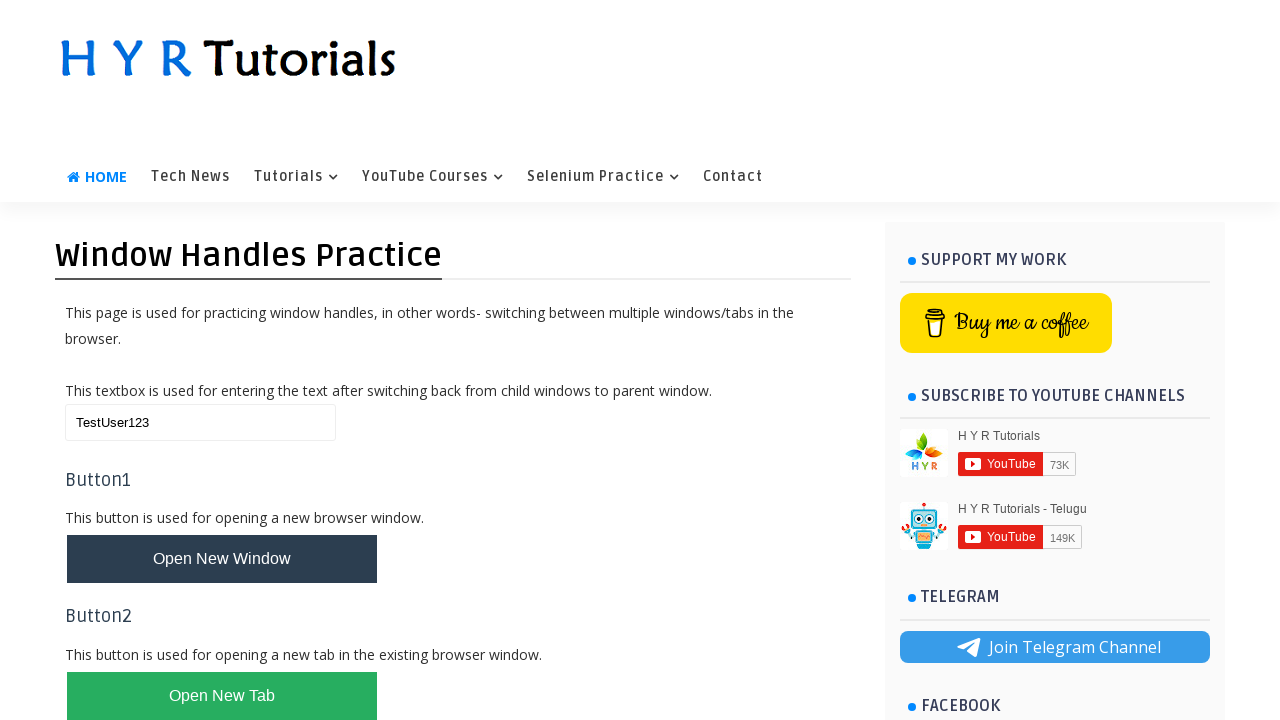

Switched back to parent window
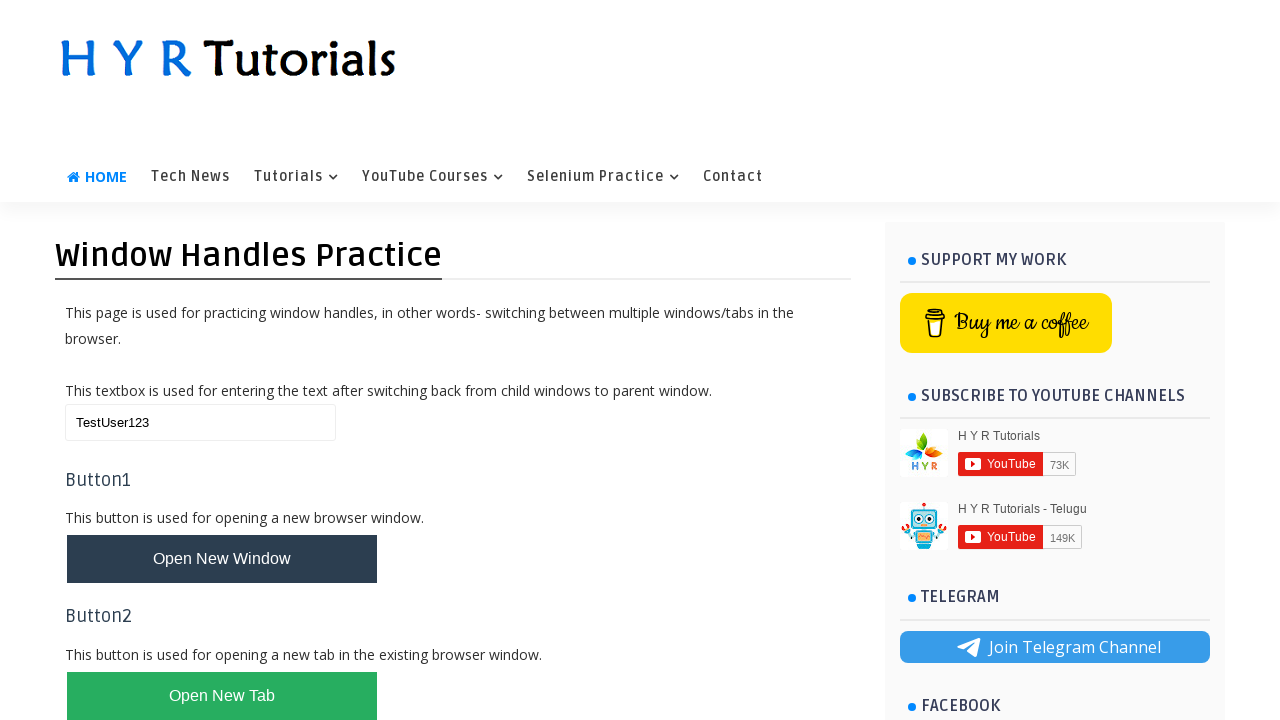

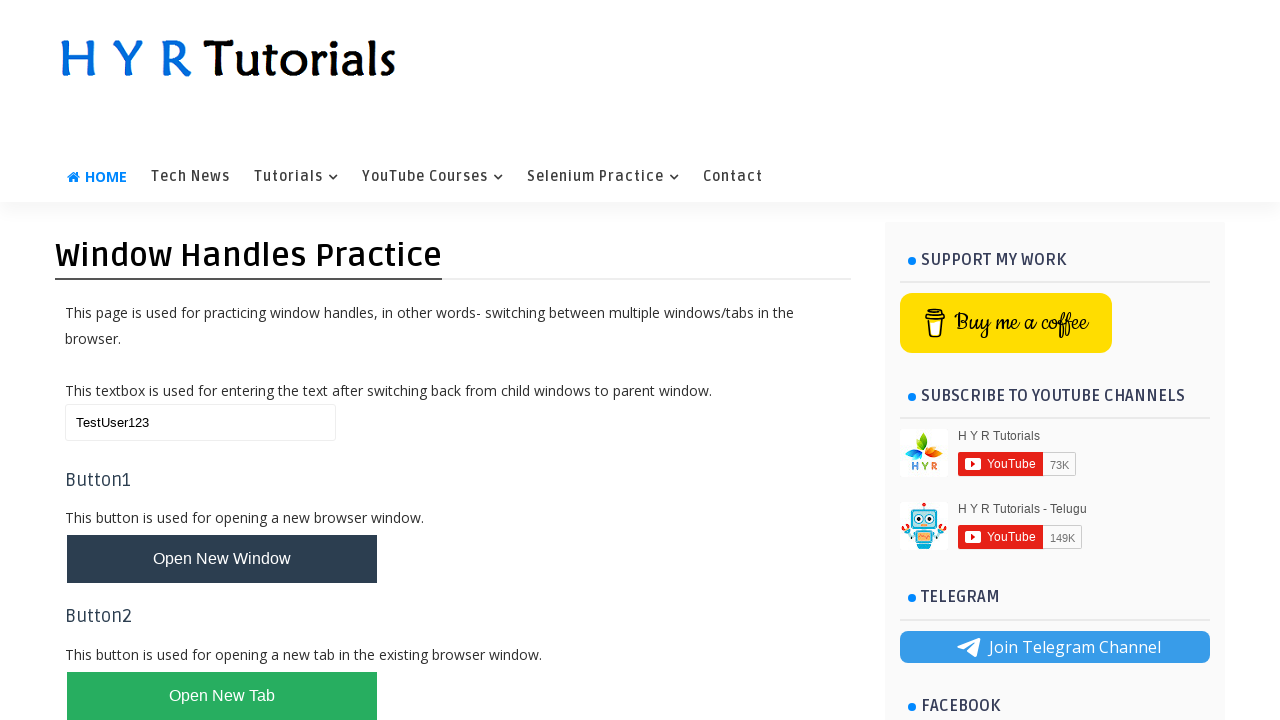